Tests a signup form by filling in first name, last name, and email fields, then clicking the sign up button

Starting URL: http://secure-retreat-92358.herokuapp.com

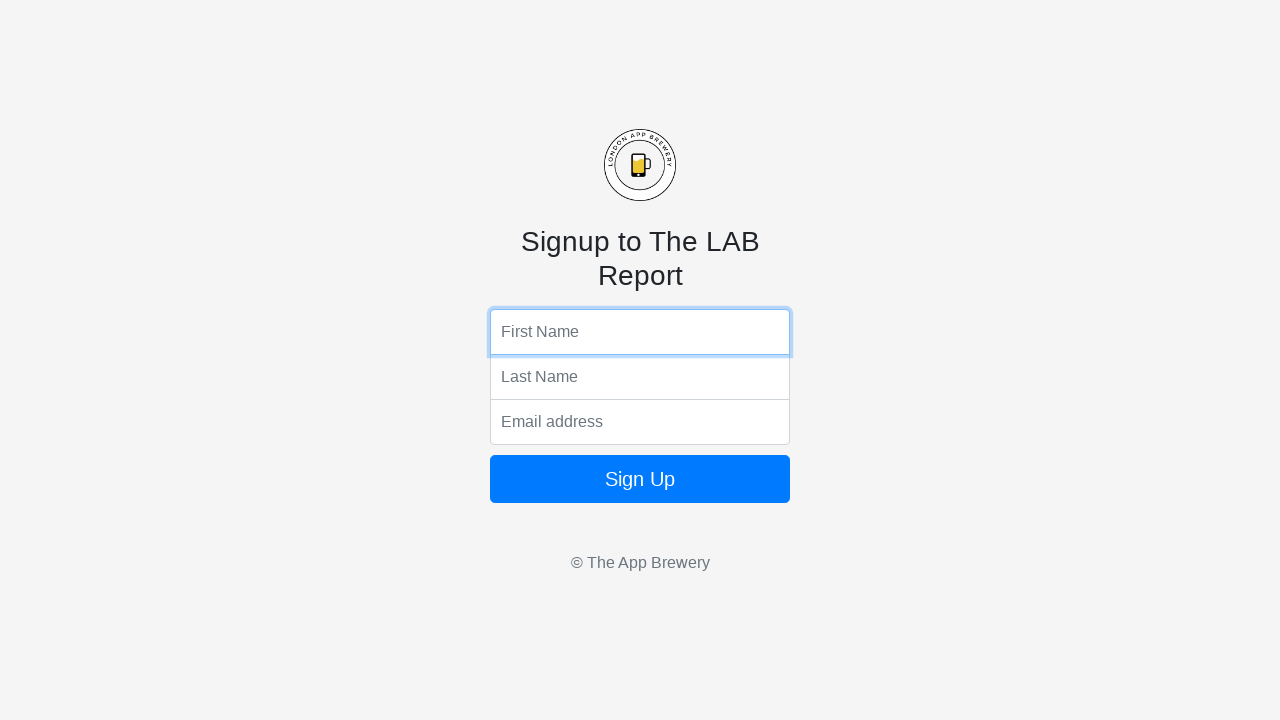

Filled first name field with 'Sarah' on xpath=/html/body/form/input[1]
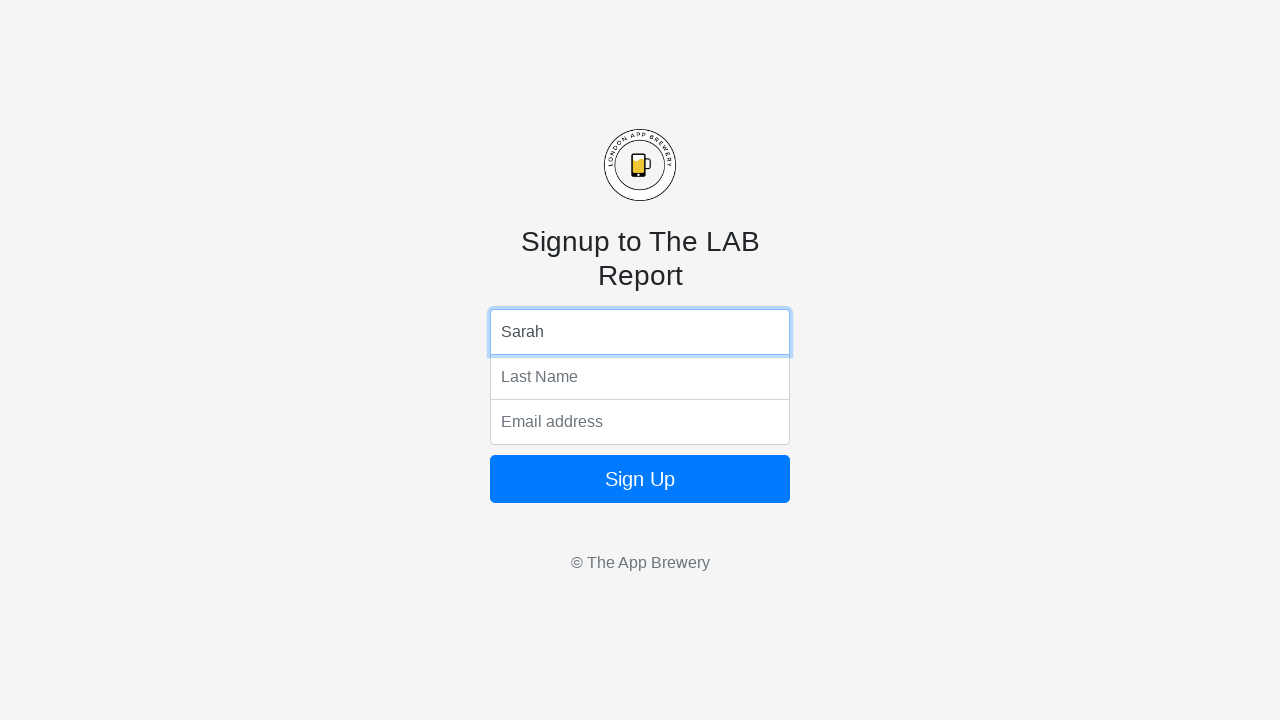

Filled last name field with 'Johnson' on xpath=/html/body/form/input[2]
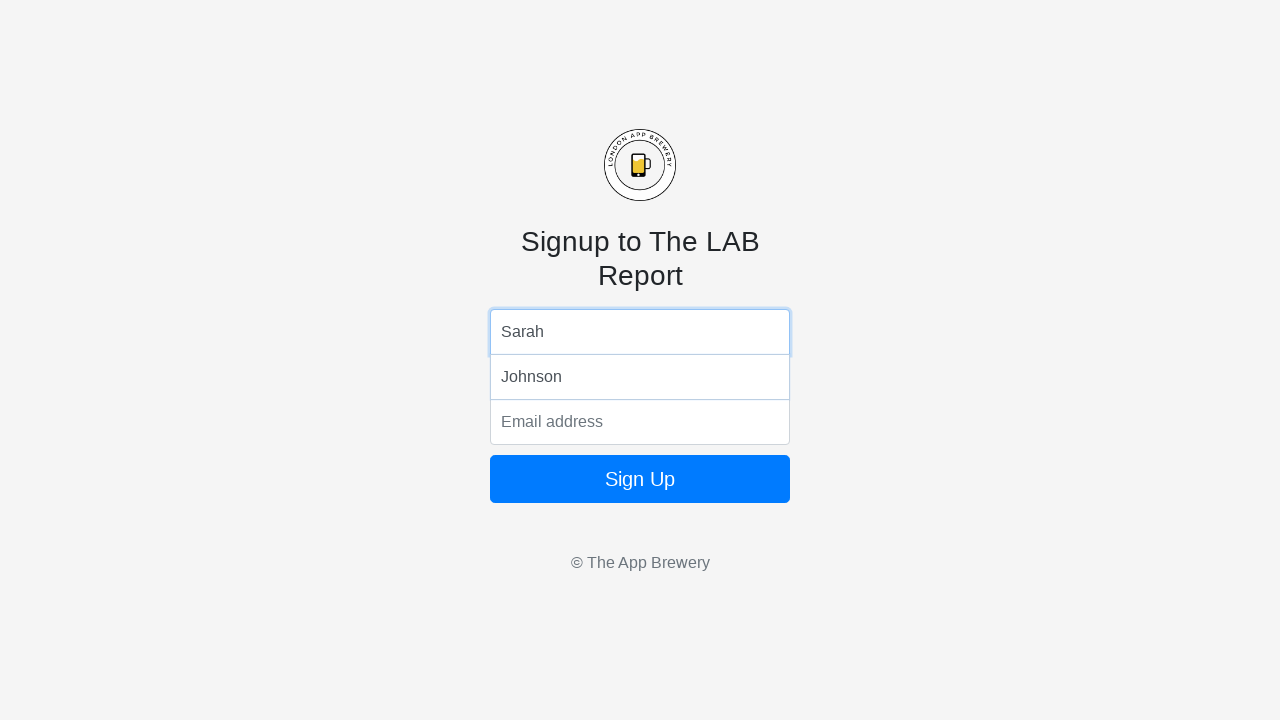

Filled email field with 'sarah.johnson@example.com' on xpath=/html/body/form/input[3]
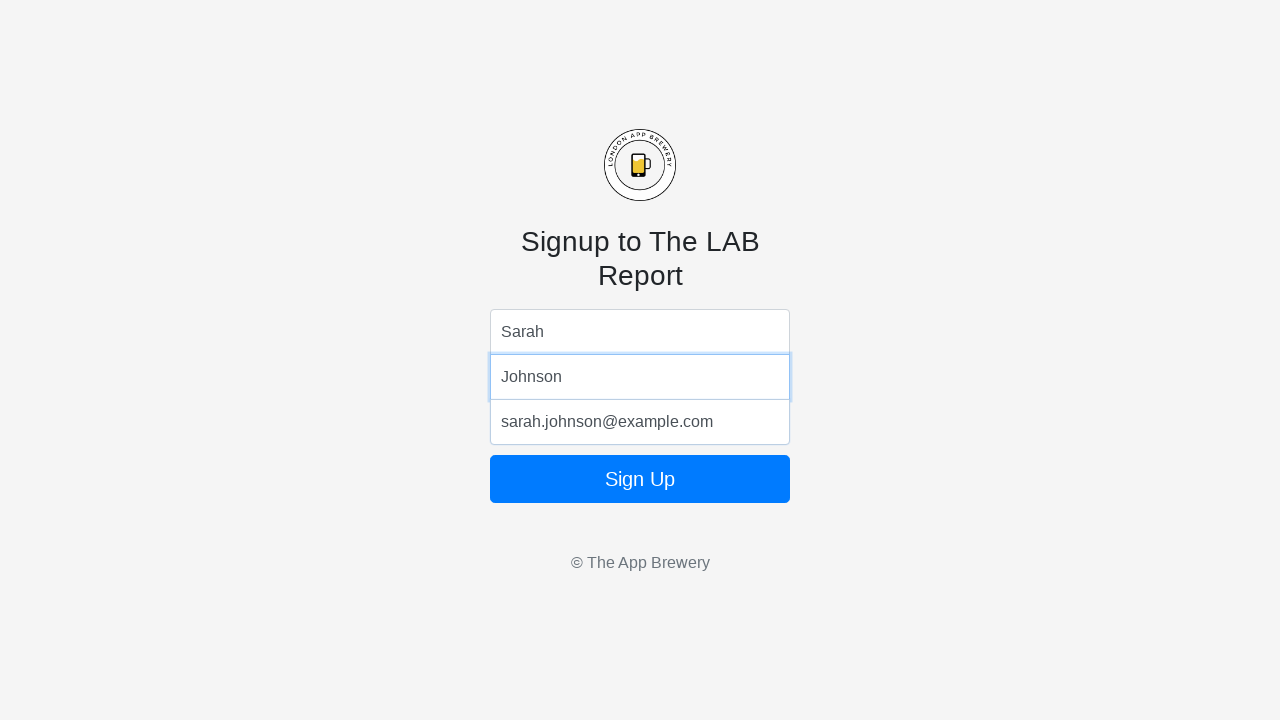

Clicked sign up button to submit the form at (640, 479) on xpath=/html/body/form/button
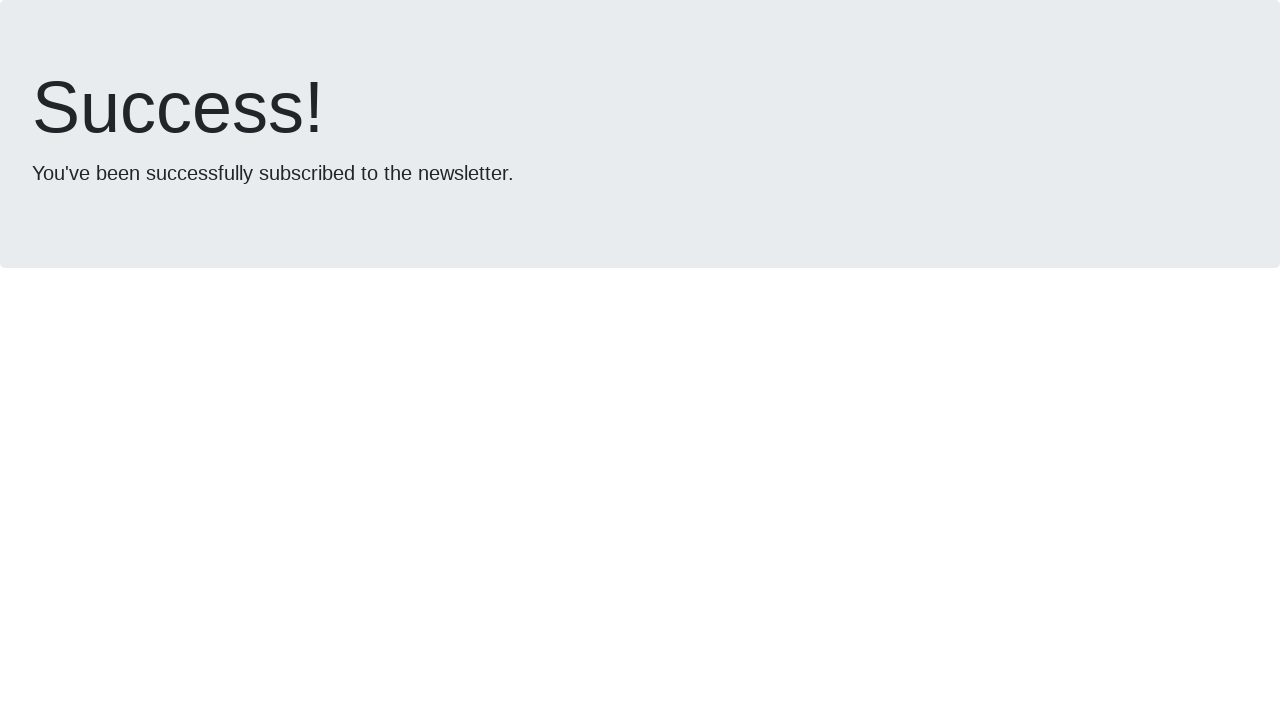

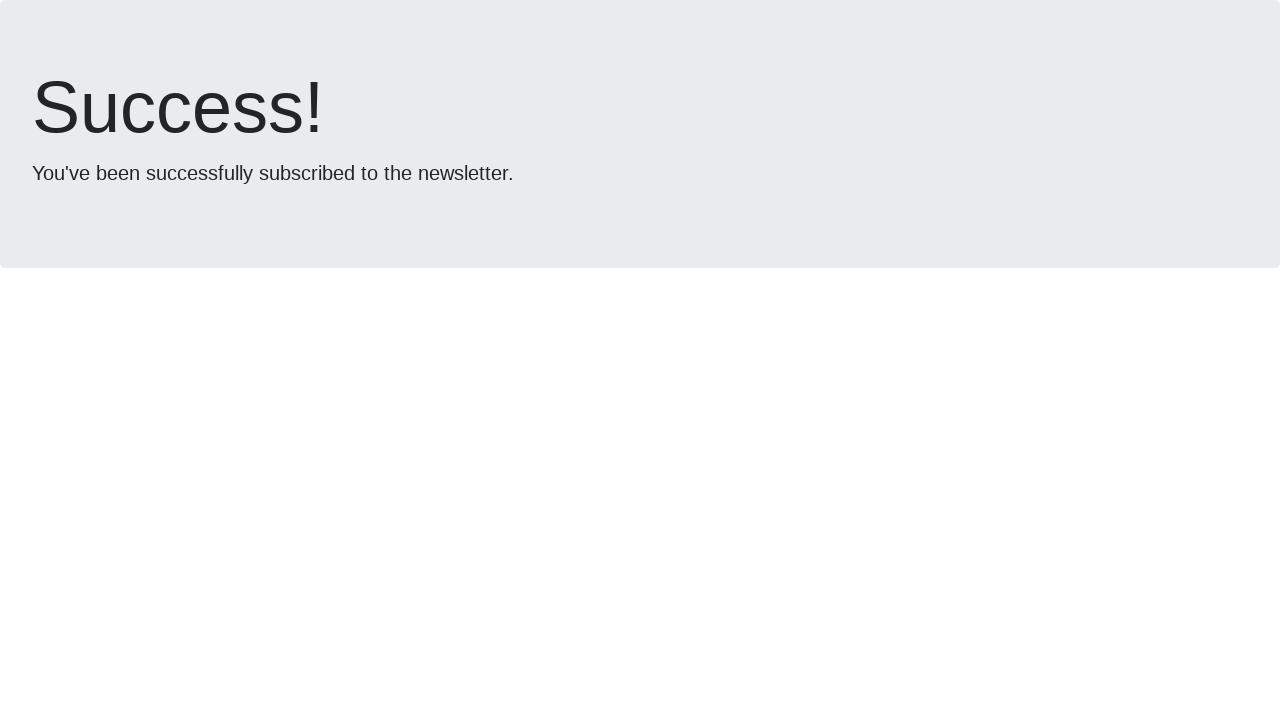